Tests clearing the complete state of all items by checking and unchecking the toggle all checkbox

Starting URL: https://demo.playwright.dev/todomvc

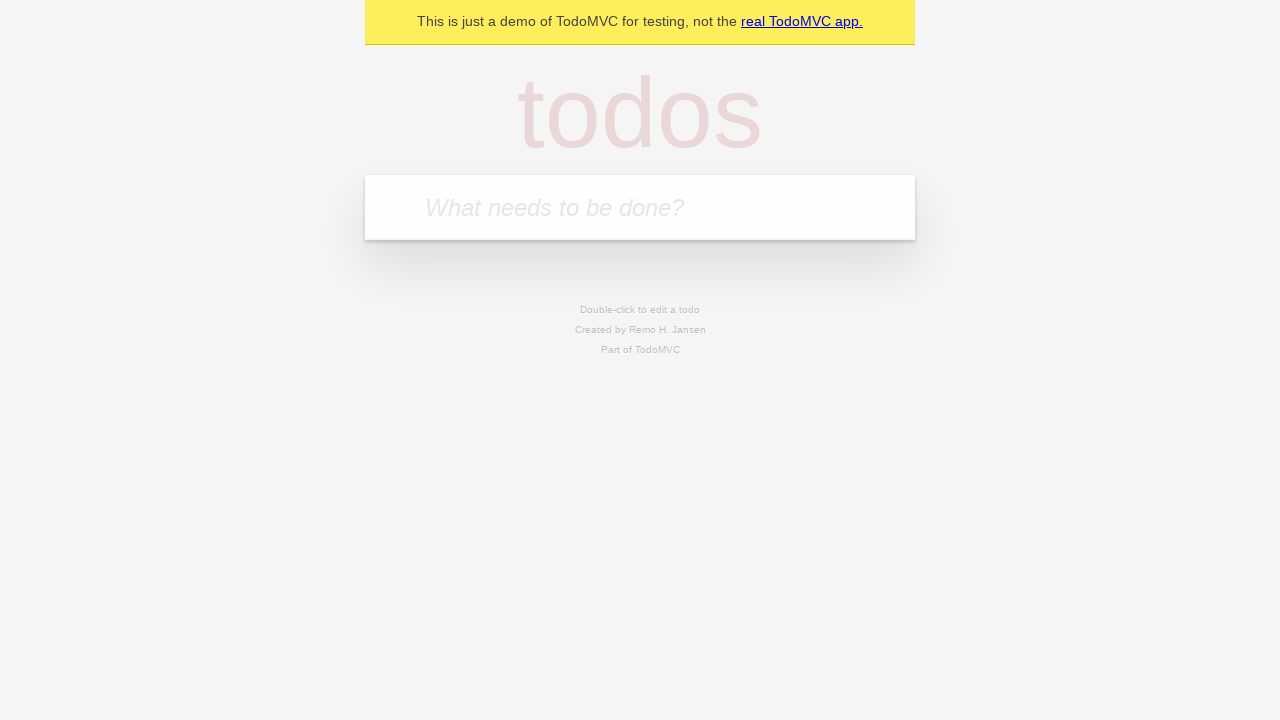

Filled todo input with 'buy some cheese' on internal:attr=[placeholder="What needs to be done?"i]
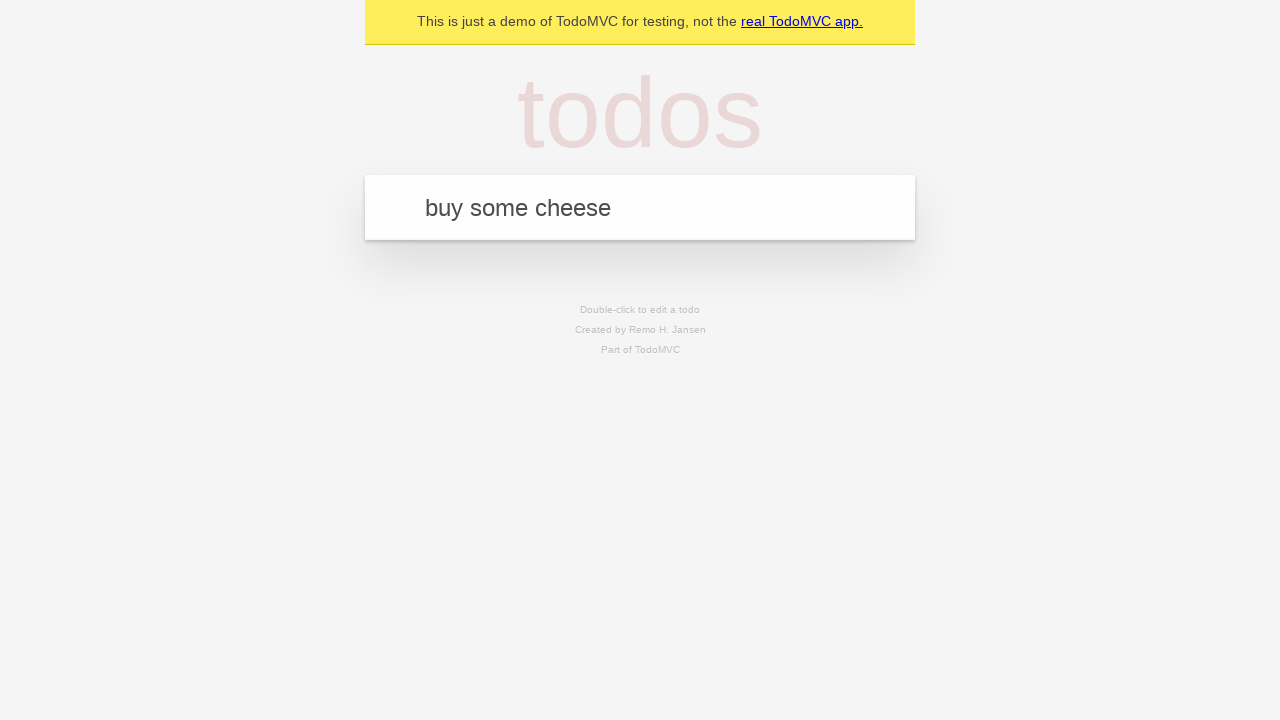

Pressed Enter to create todo 'buy some cheese' on internal:attr=[placeholder="What needs to be done?"i]
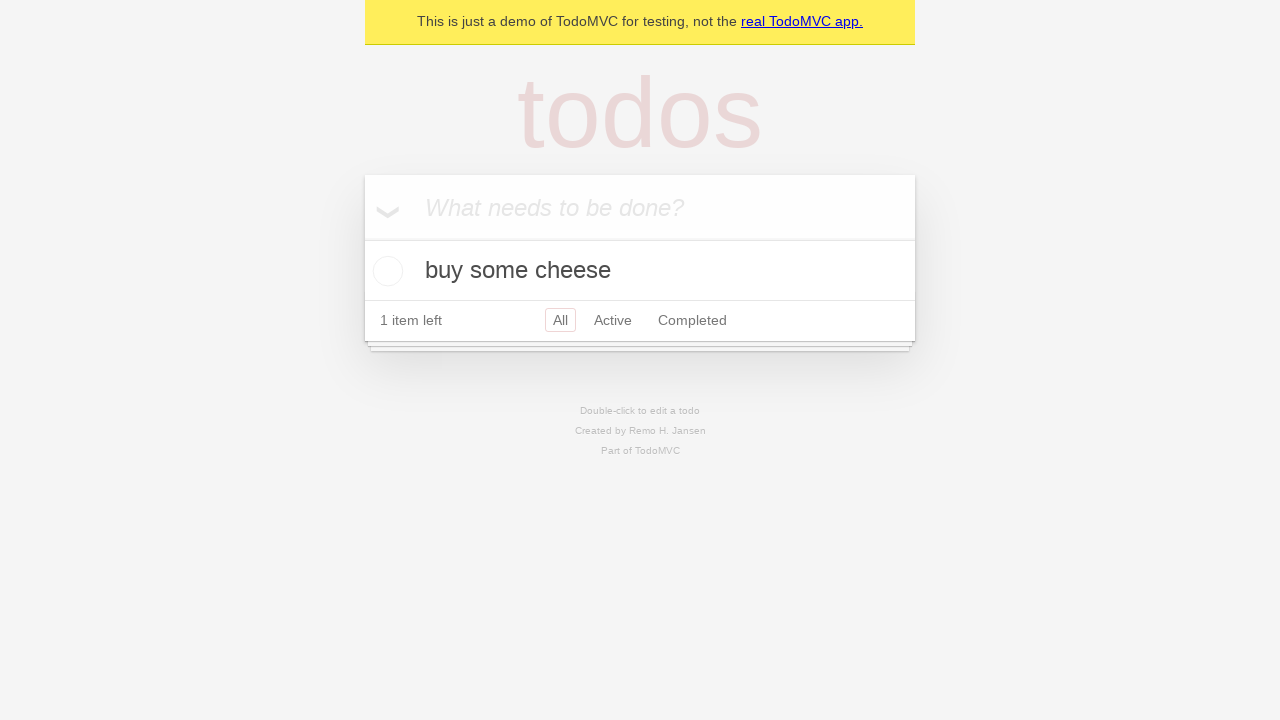

Filled todo input with 'feed the cat' on internal:attr=[placeholder="What needs to be done?"i]
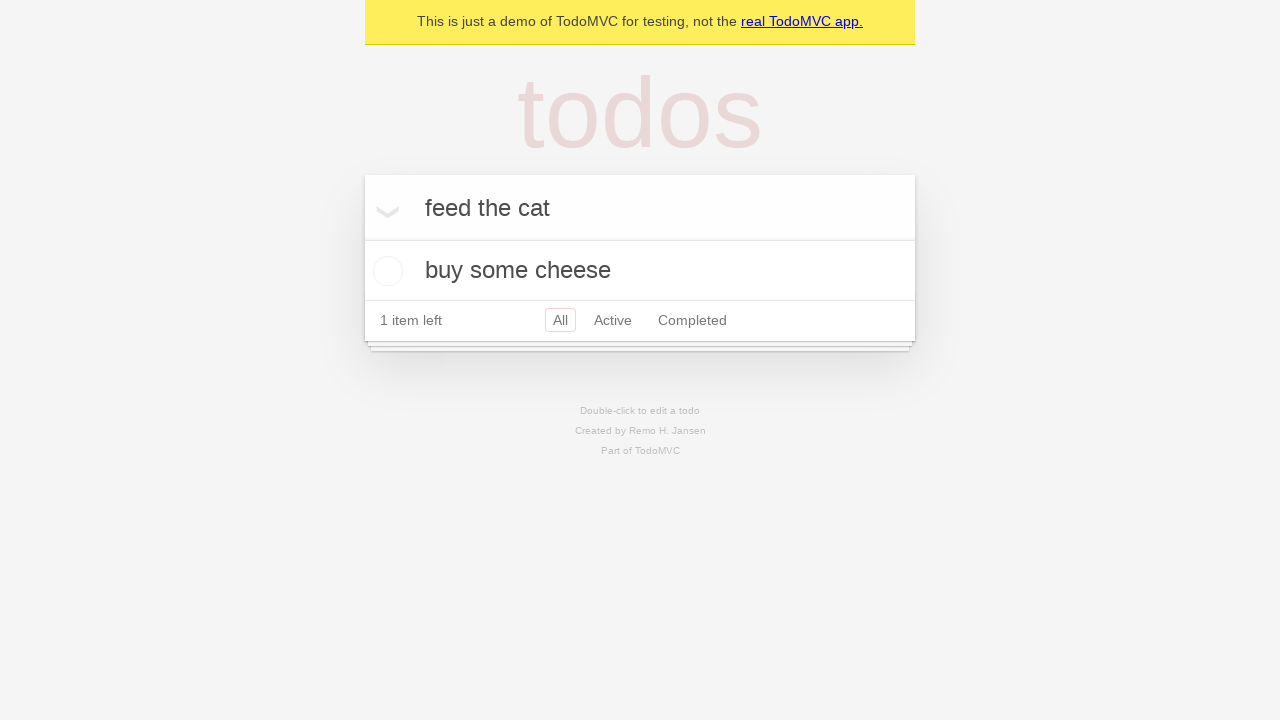

Pressed Enter to create todo 'feed the cat' on internal:attr=[placeholder="What needs to be done?"i]
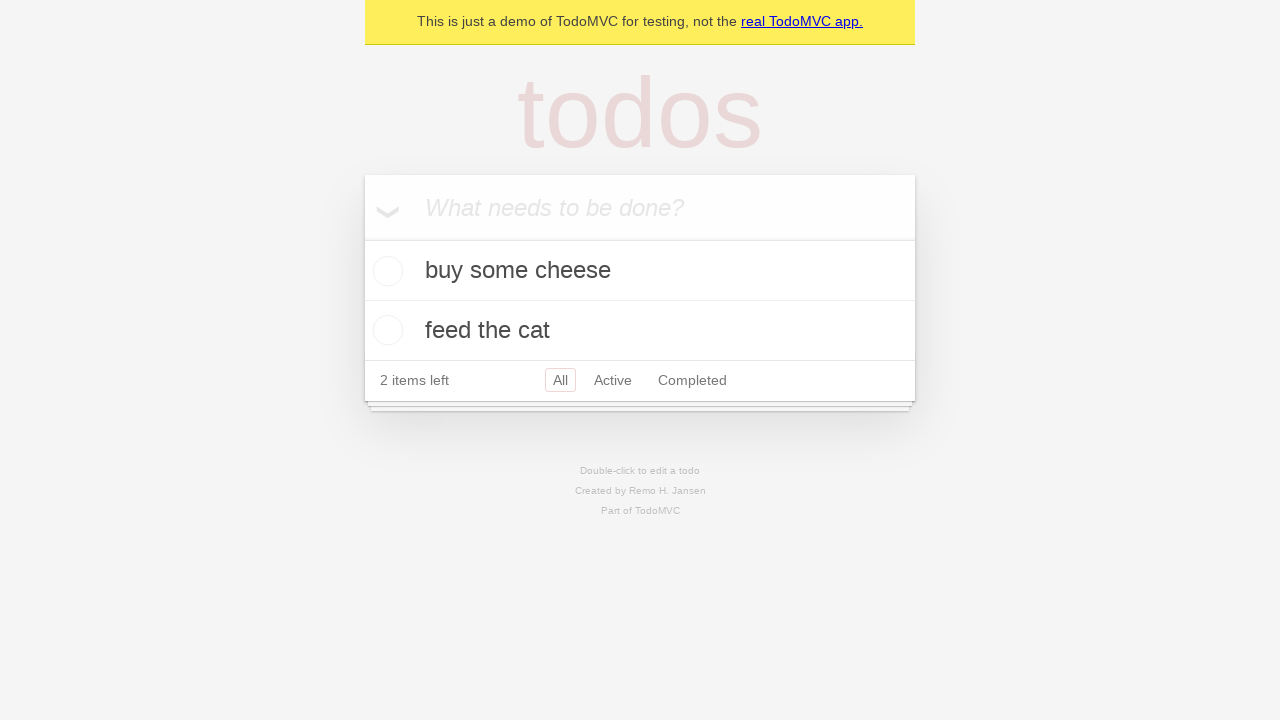

Filled todo input with 'book a doctors appointment' on internal:attr=[placeholder="What needs to be done?"i]
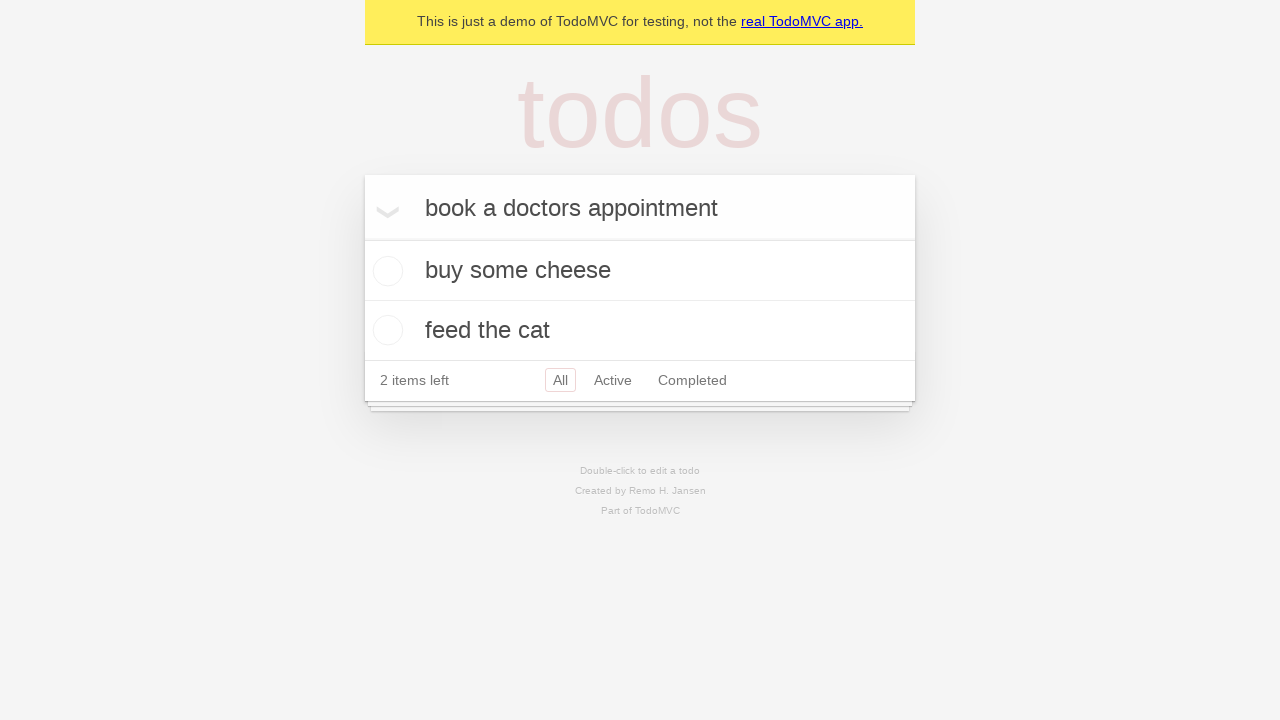

Pressed Enter to create todo 'book a doctors appointment' on internal:attr=[placeholder="What needs to be done?"i]
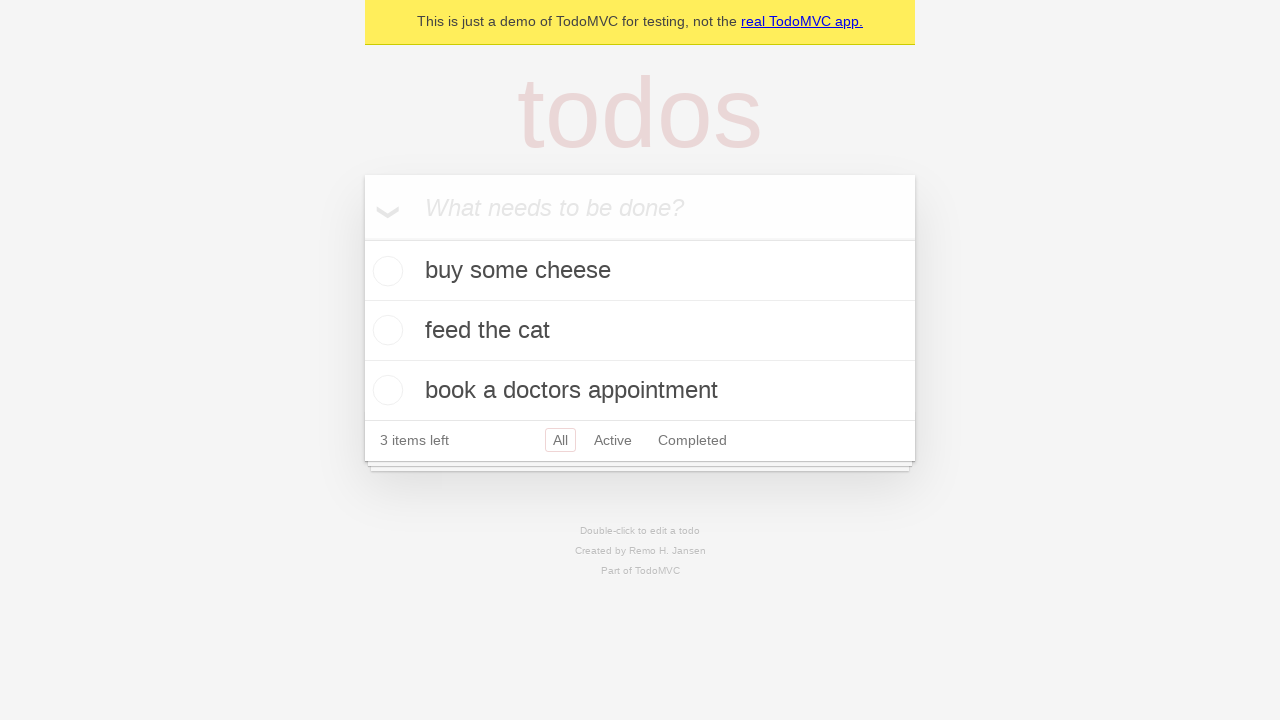

Checked the 'Mark all as complete' toggle to mark all todos as complete at (362, 238) on internal:label="Mark all as complete"i
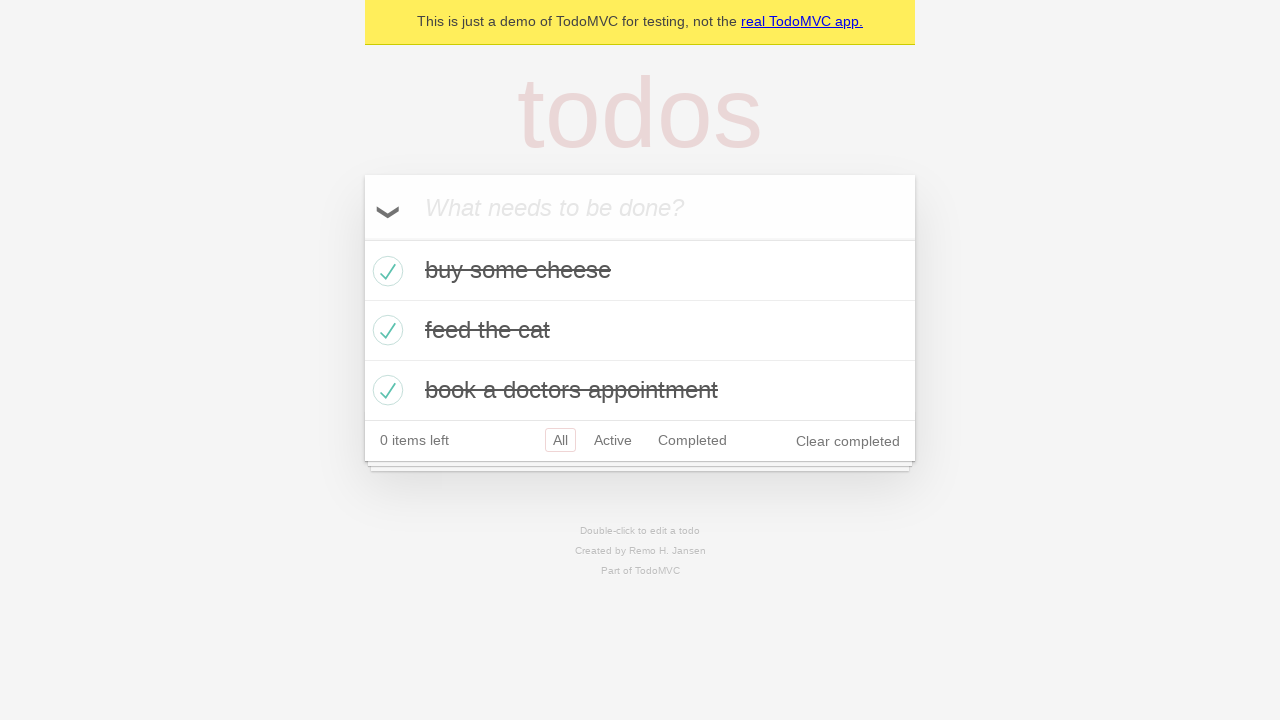

Unchecked the 'Mark all as complete' toggle to clear the complete state of all todos at (362, 238) on internal:label="Mark all as complete"i
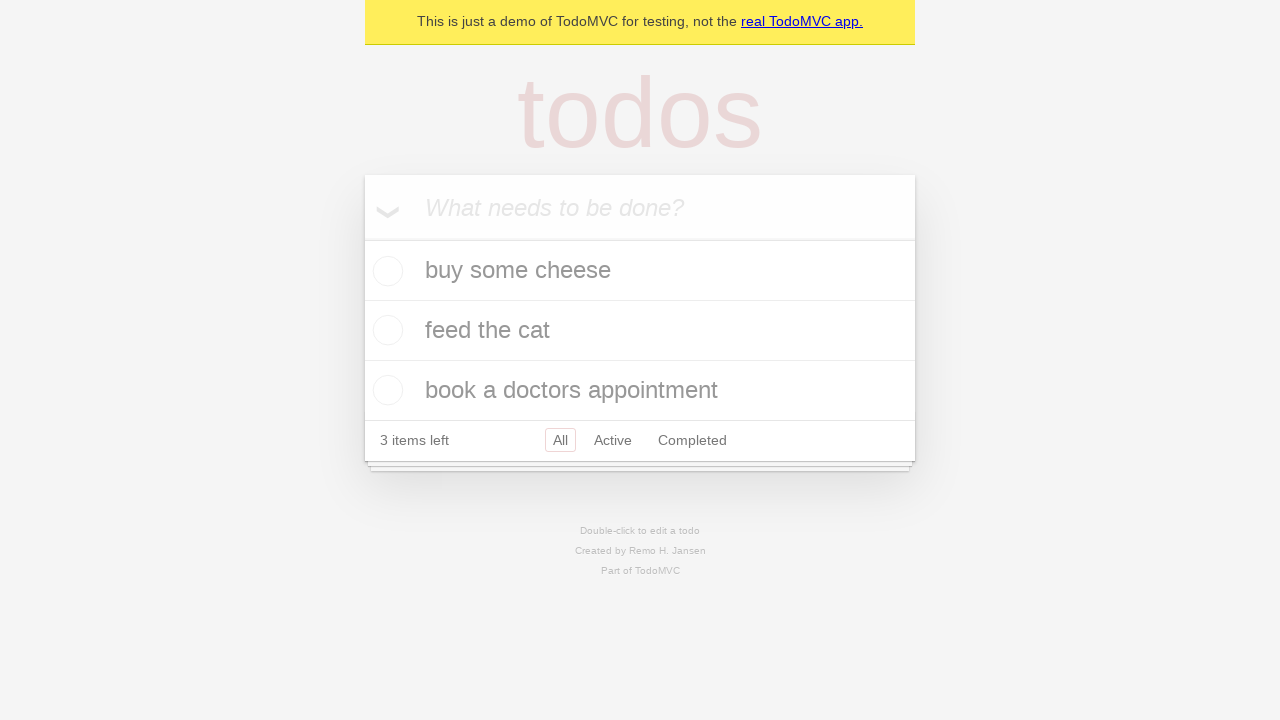

Waited for todo items to be visible in uncompleted state
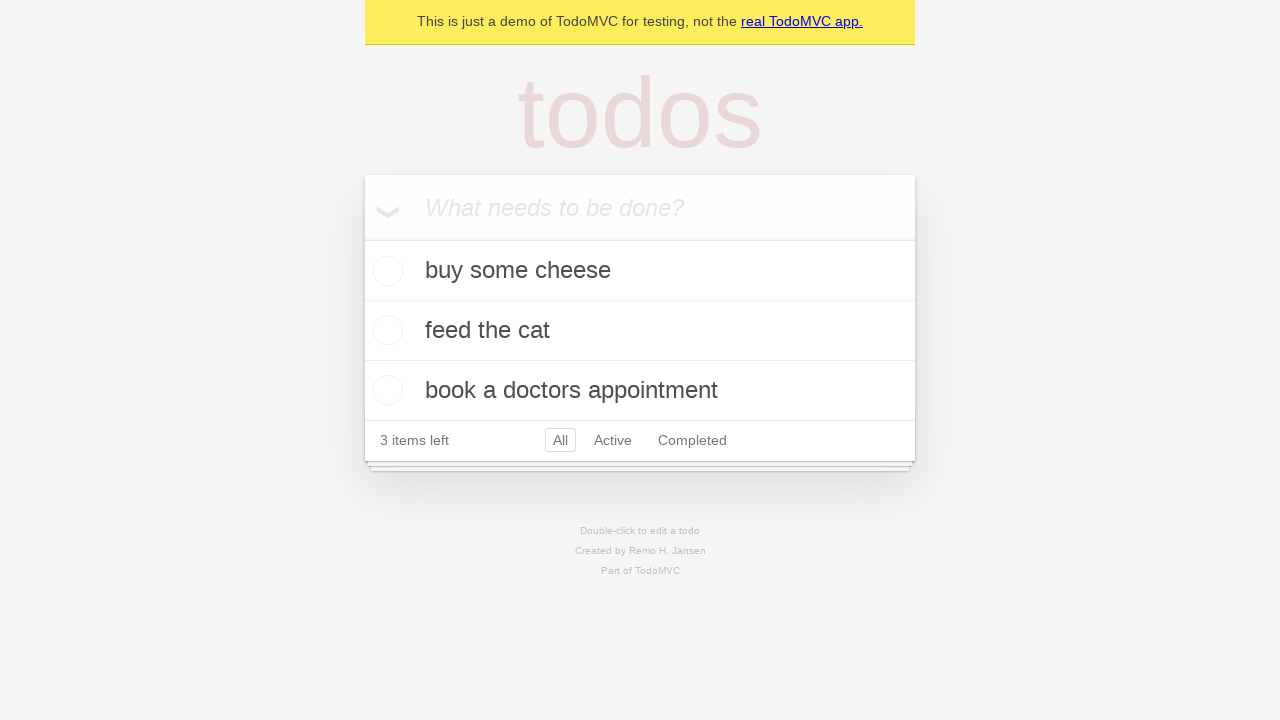

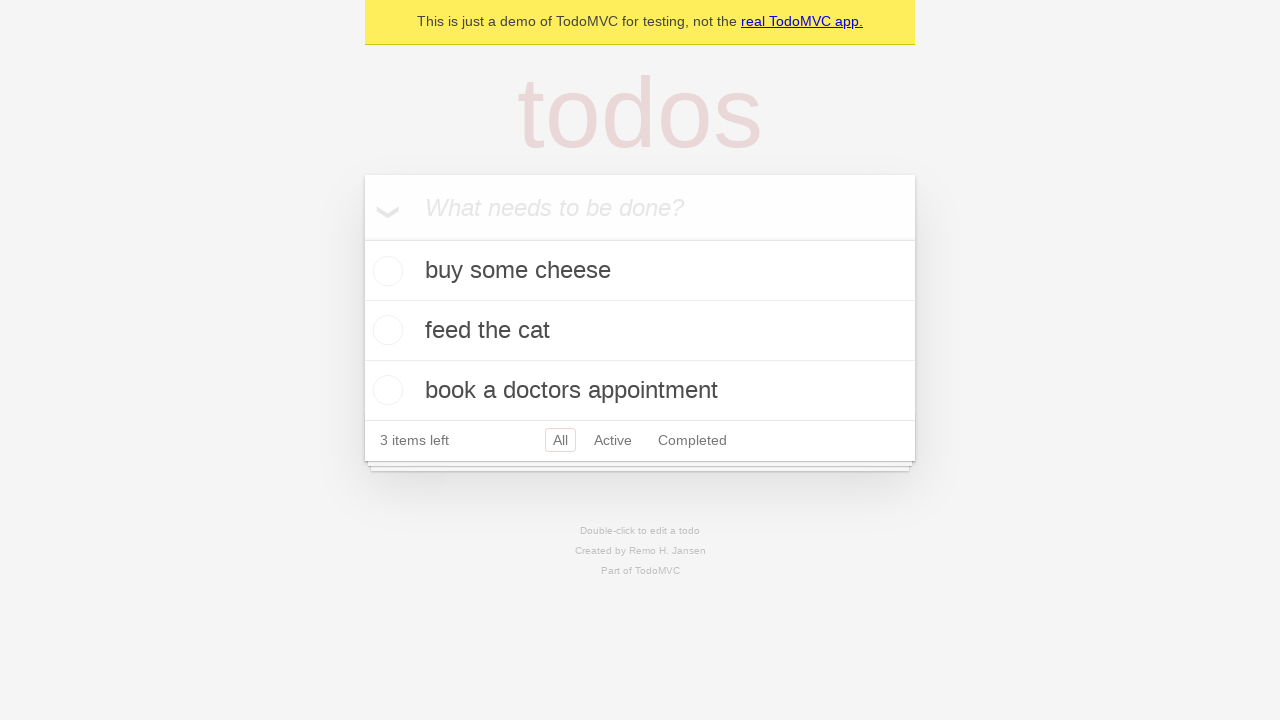